Tests the featured image gallery by clicking the full image button to open the image modal/lightbox view

Starting URL: https://data-class-jpl-space.s3.amazonaws.com/JPL_Space/index.html

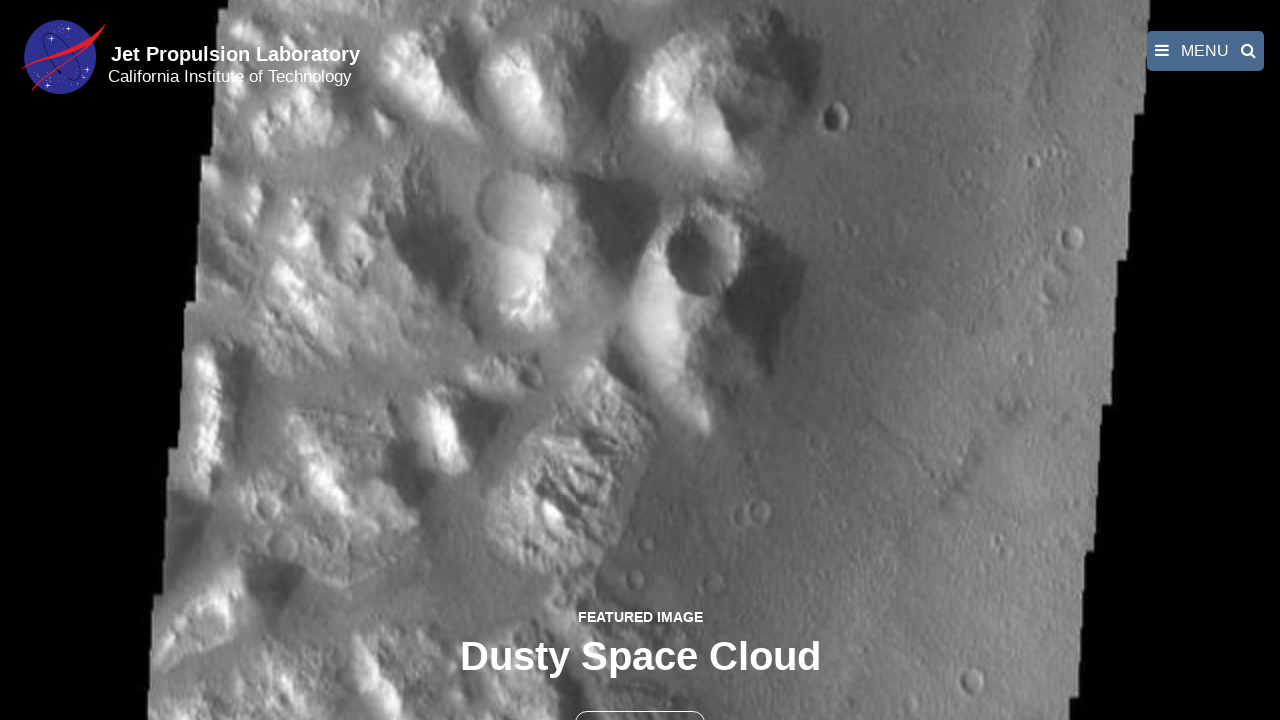

Clicked the full image button to open featured image modal at (640, 699) on button >> nth=1
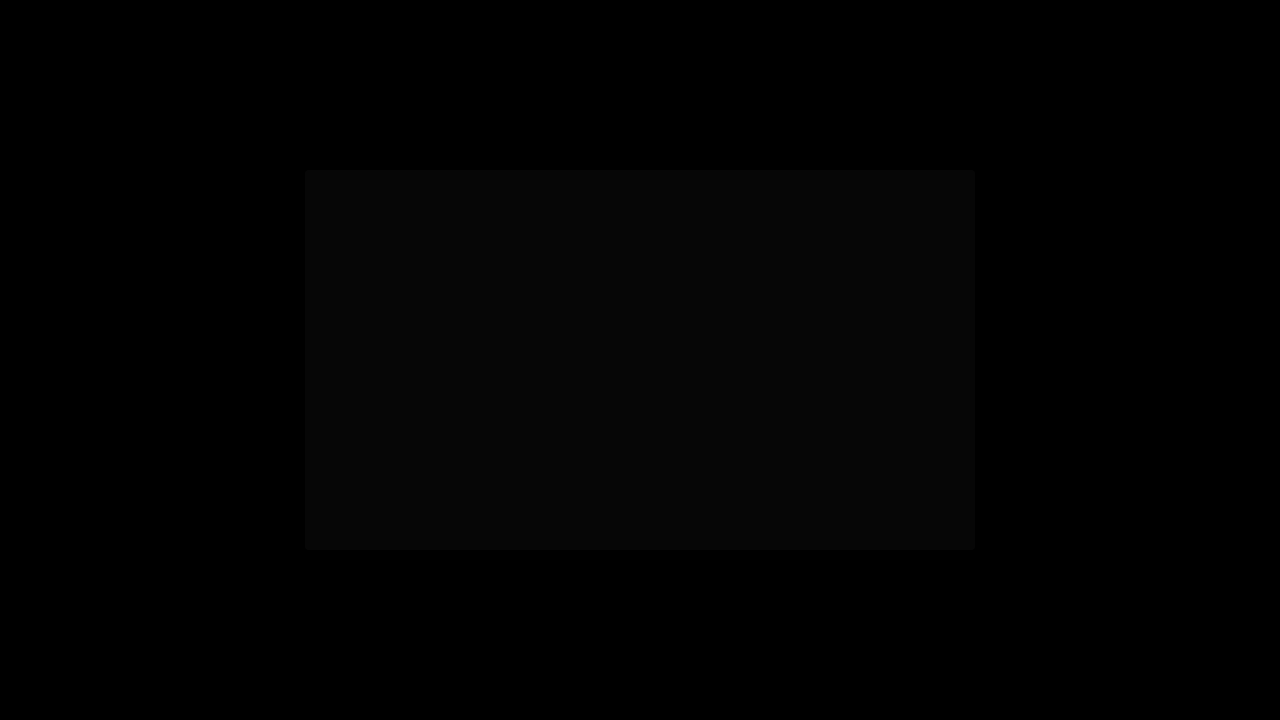

Waited for fancybox image modal to appear and load
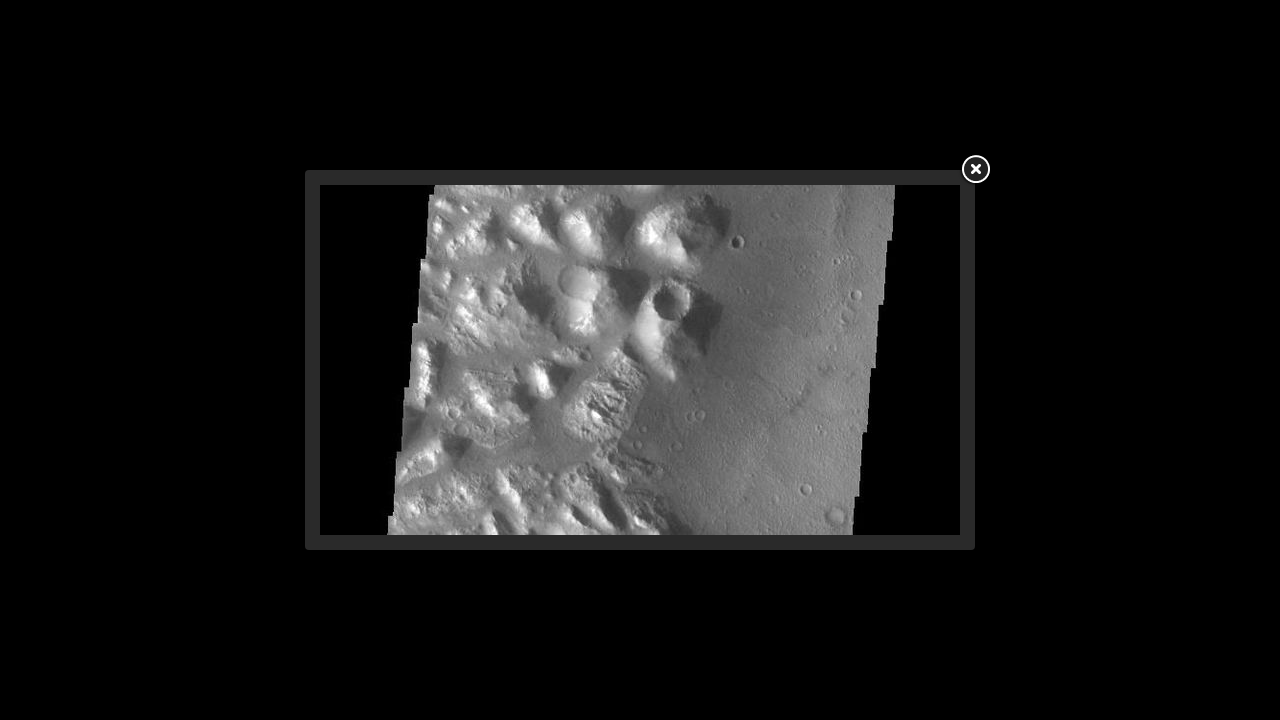

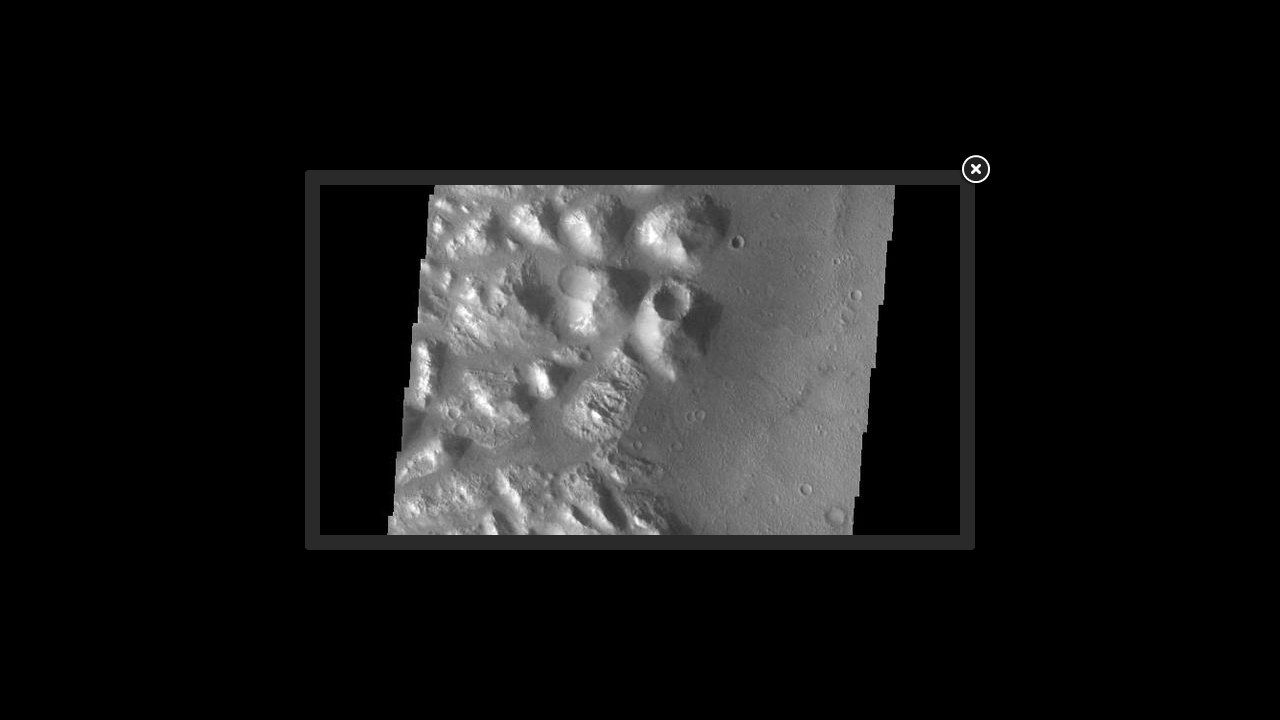